Tests a slow calculator web application by setting a delay, performing a simple addition (7+8), and verifying the result equals 15

Starting URL: https://bonigarcia.dev/selenium-webdriver-java/slow-calculator.html

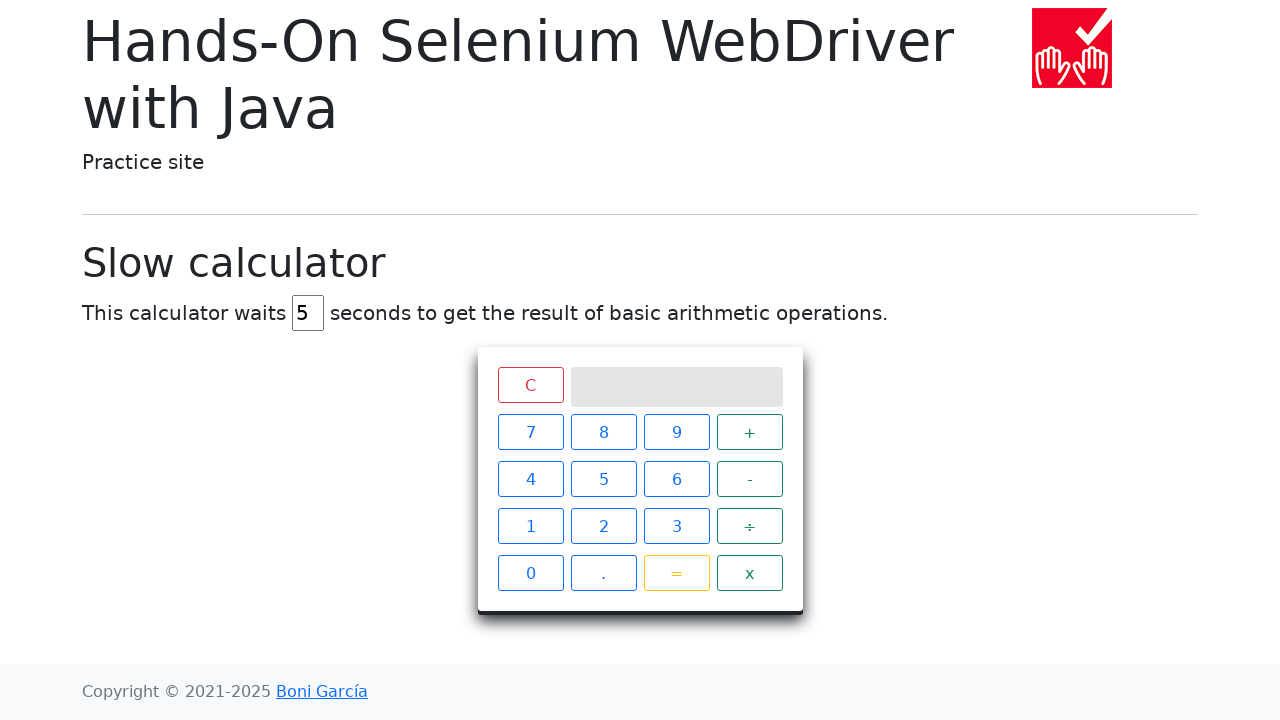

Cleared the delay input field on #delay
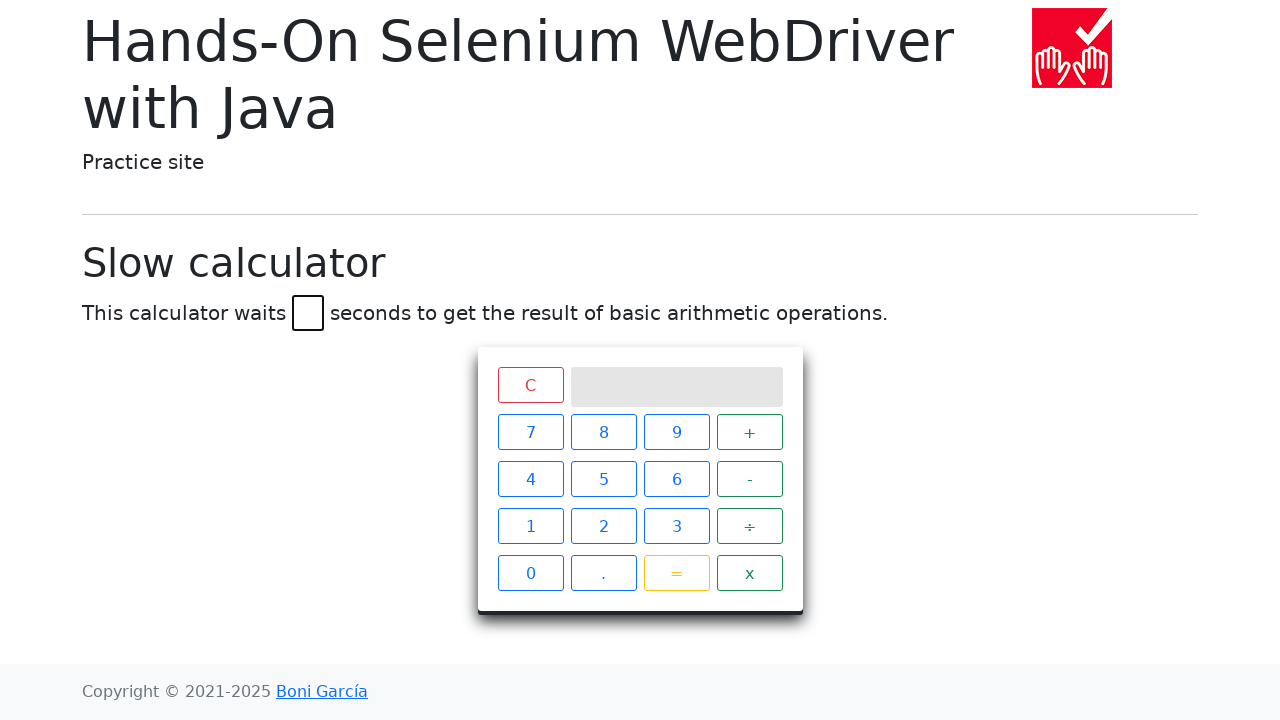

Set delay to 5 seconds on #delay
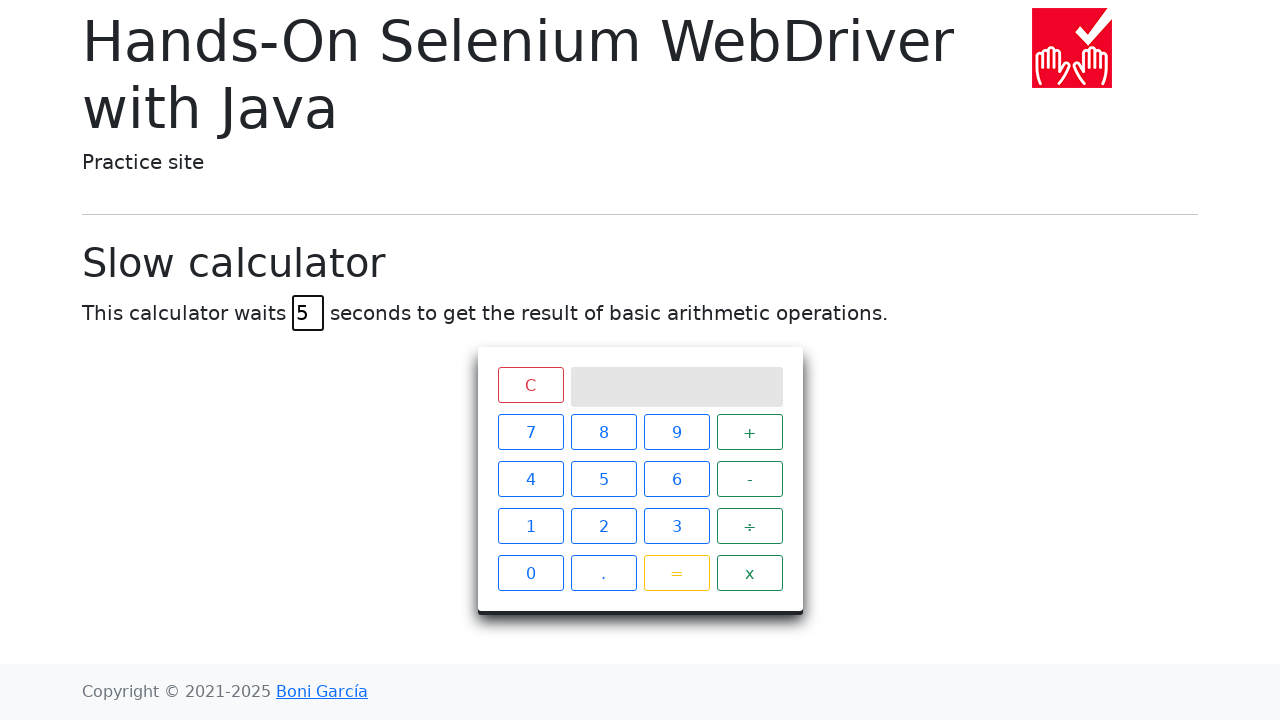

Clicked calculator button '7' at (530, 432) on xpath=//span[text()="7"]
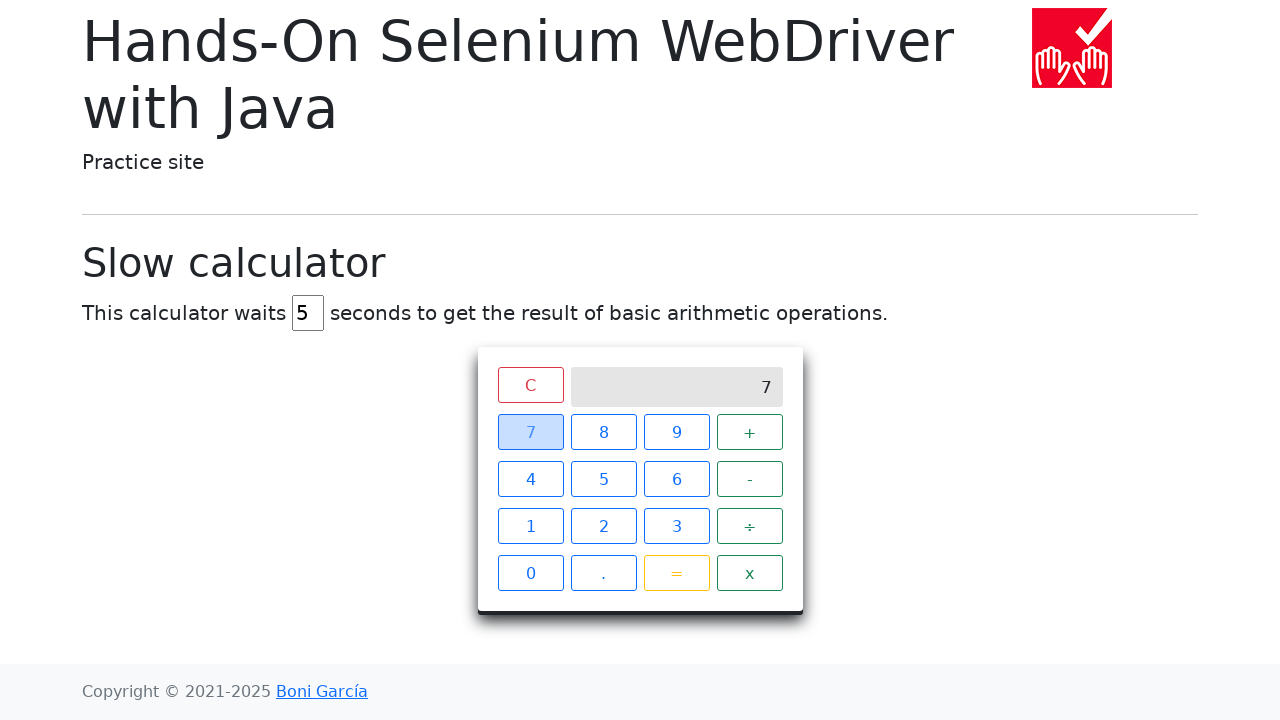

Clicked calculator button '+' at (750, 432) on xpath=//span[text()="+"]
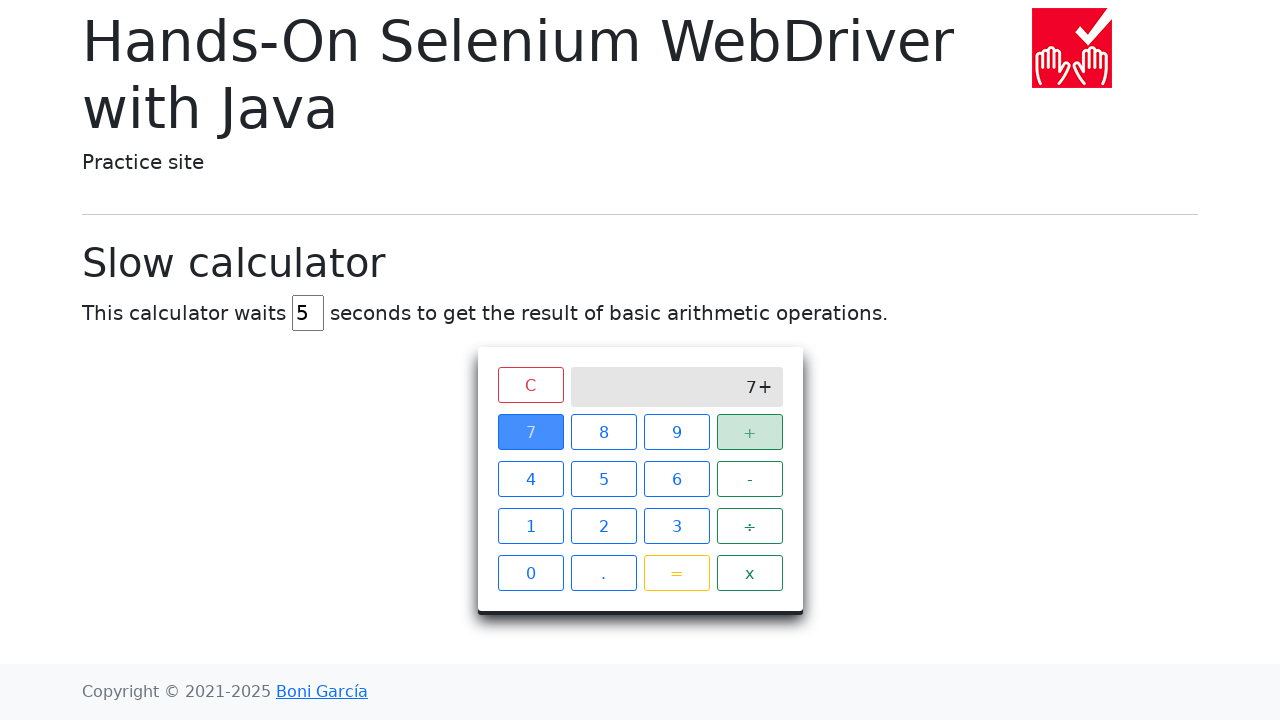

Clicked calculator button '8' at (604, 432) on xpath=//span[text()="8"]
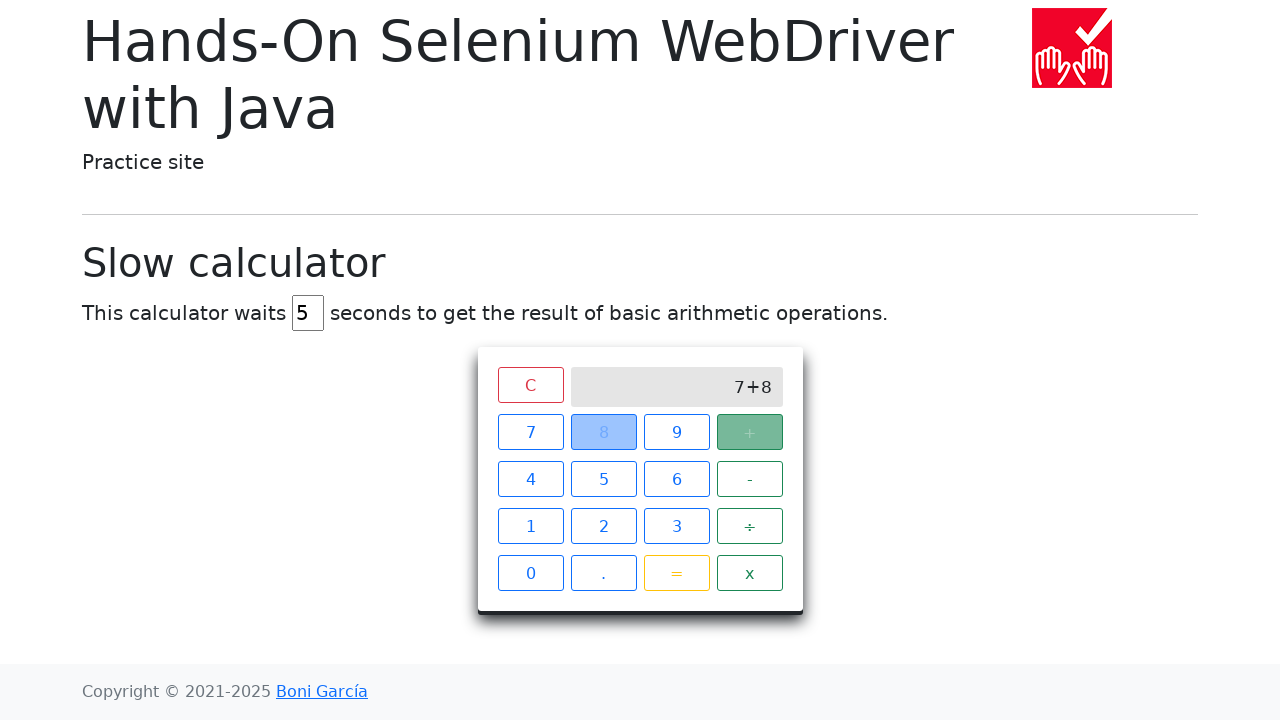

Clicked calculator button '=' to compute result at (676, 573) on xpath=//span[text()="="]
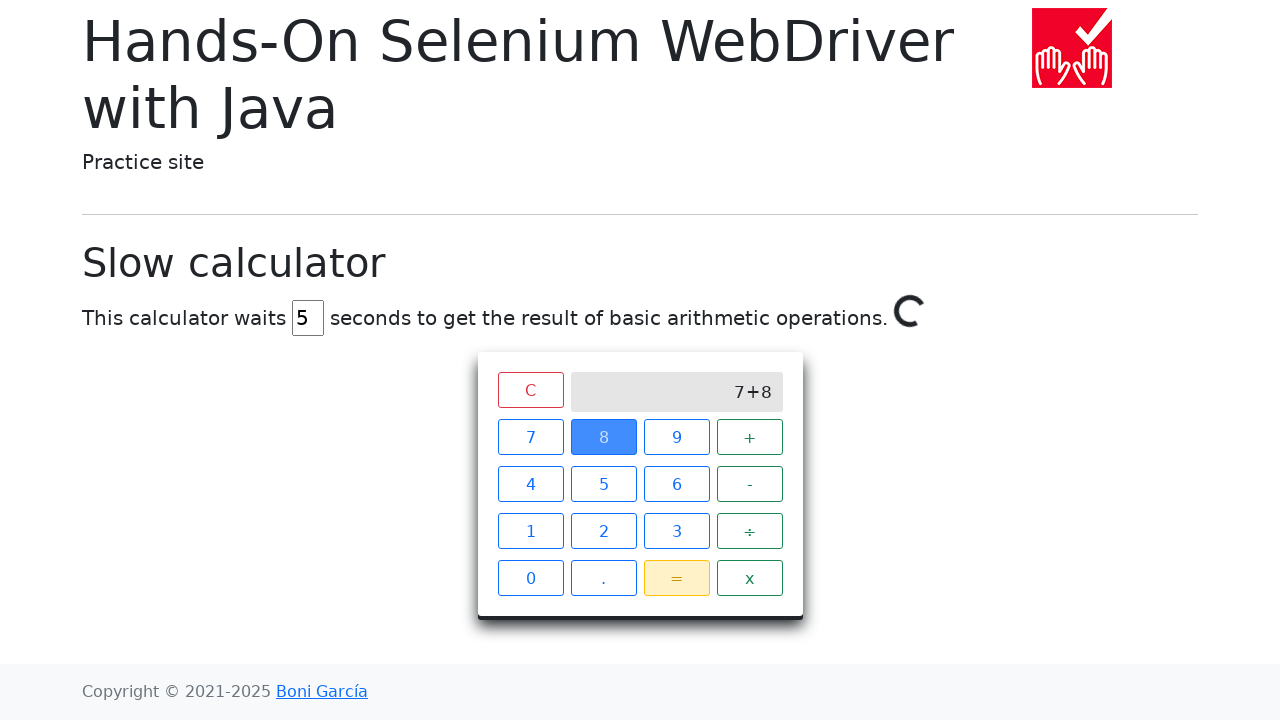

Result '15' appeared on calculator screen
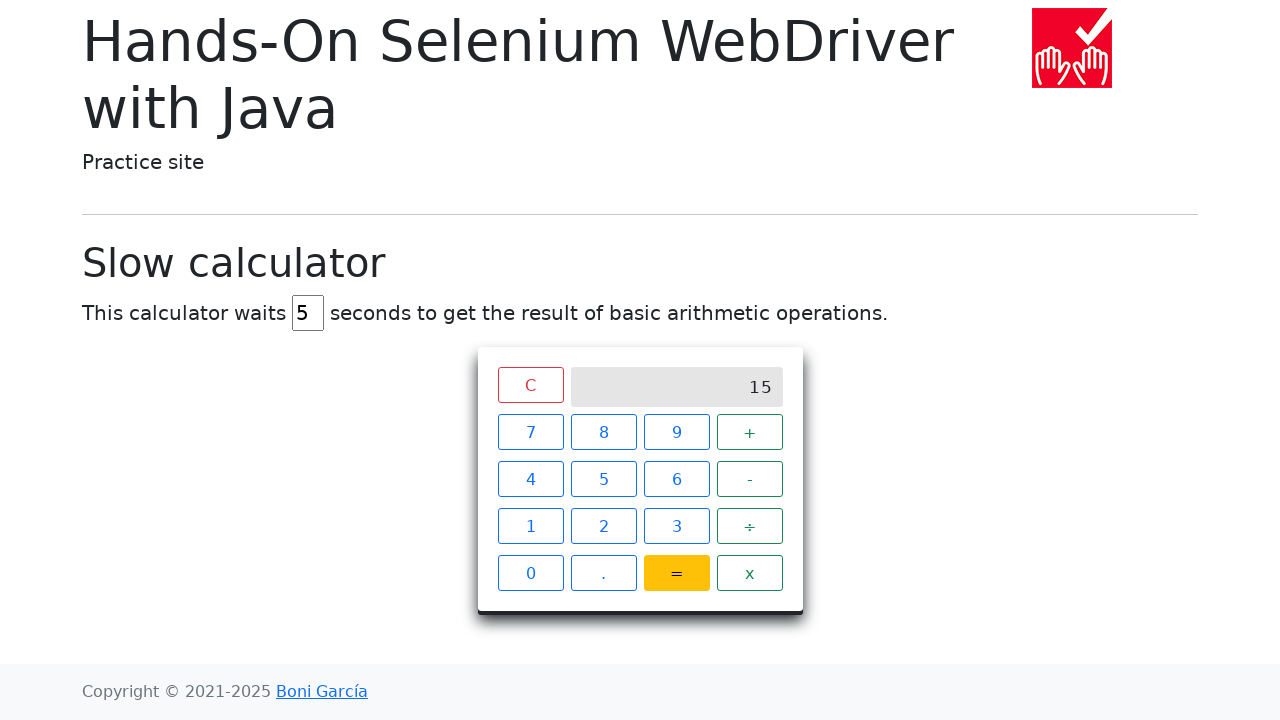

Retrieved result text from calculator screen
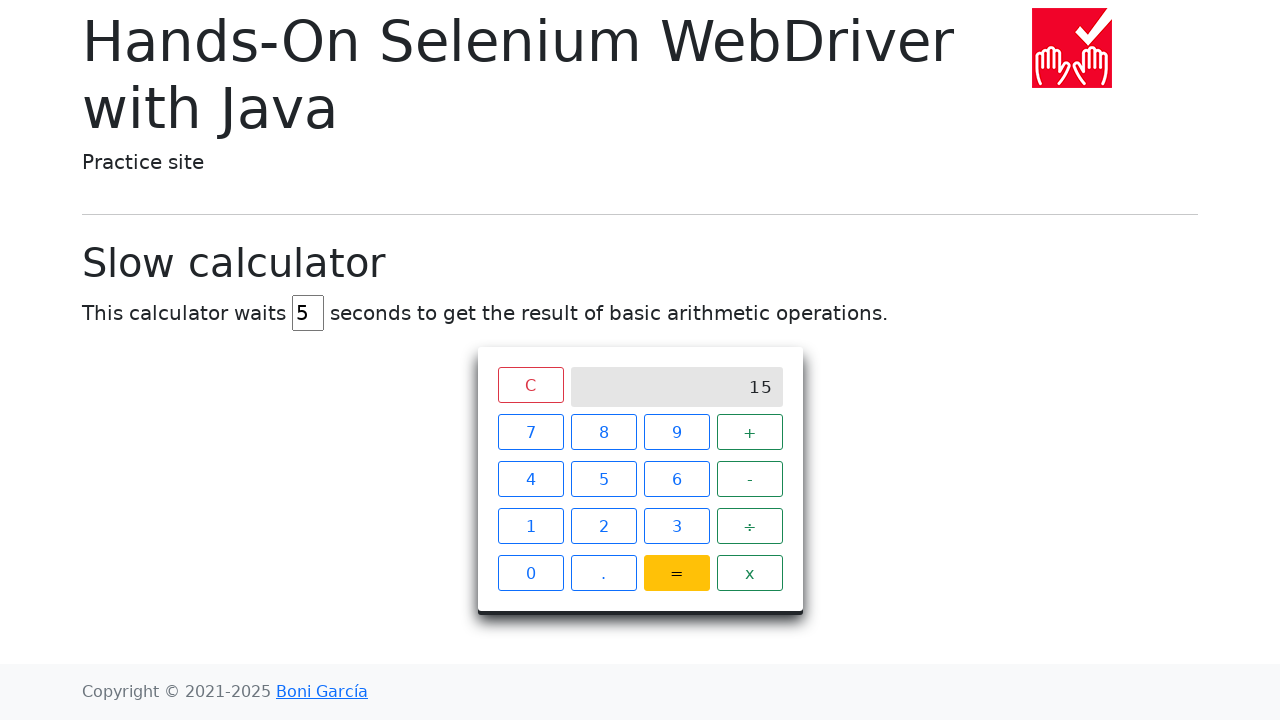

Verified that result equals 15
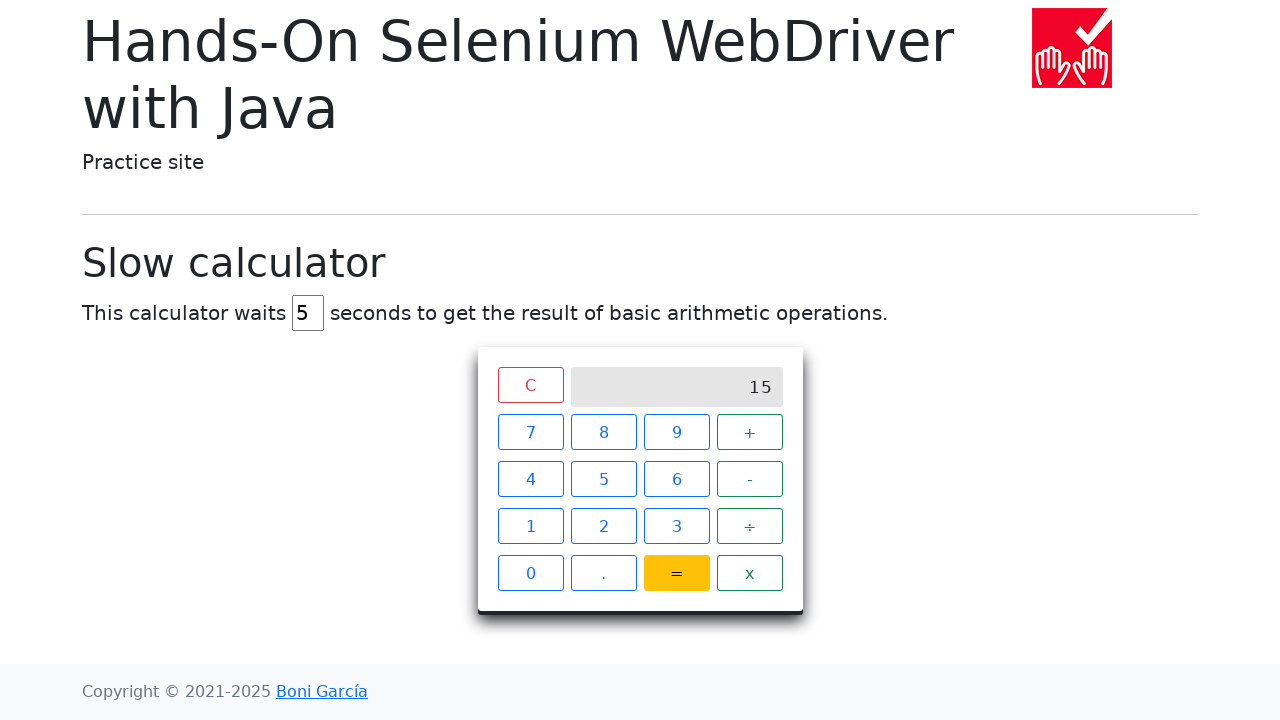

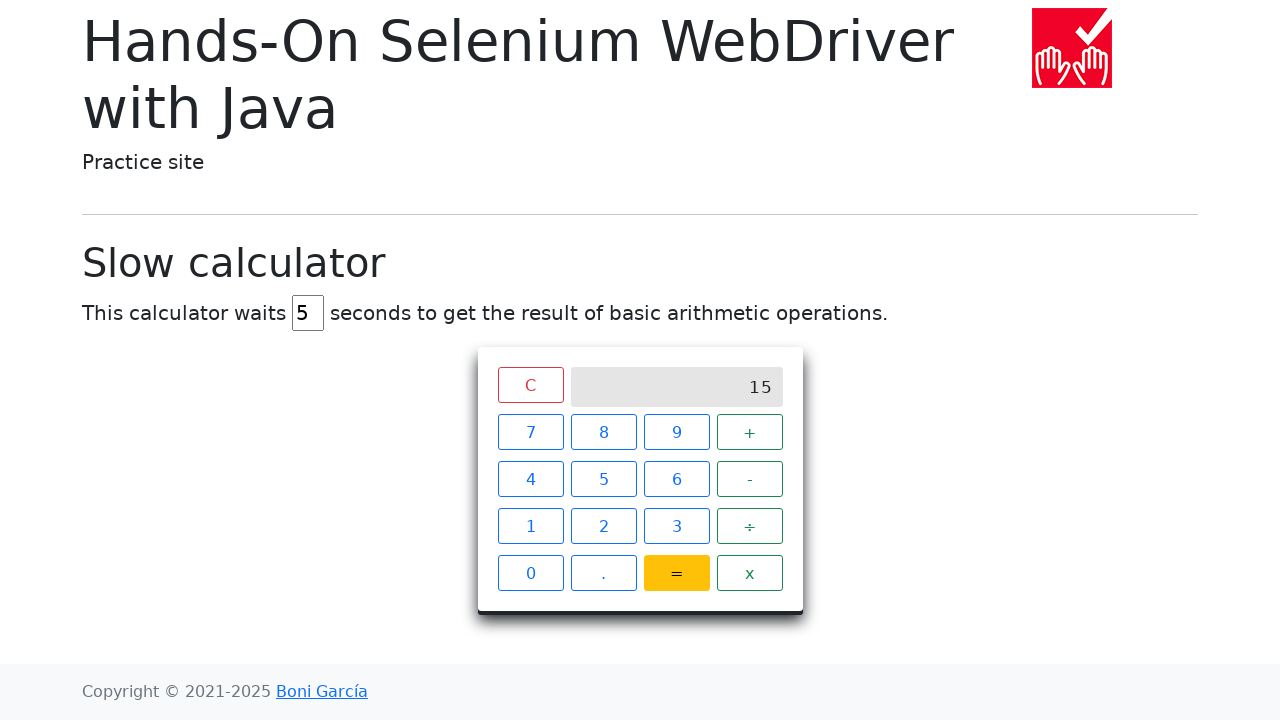